Navigates to the Foundit job search website homepage and waits for it to load

Starting URL: https://www.foundit.in/

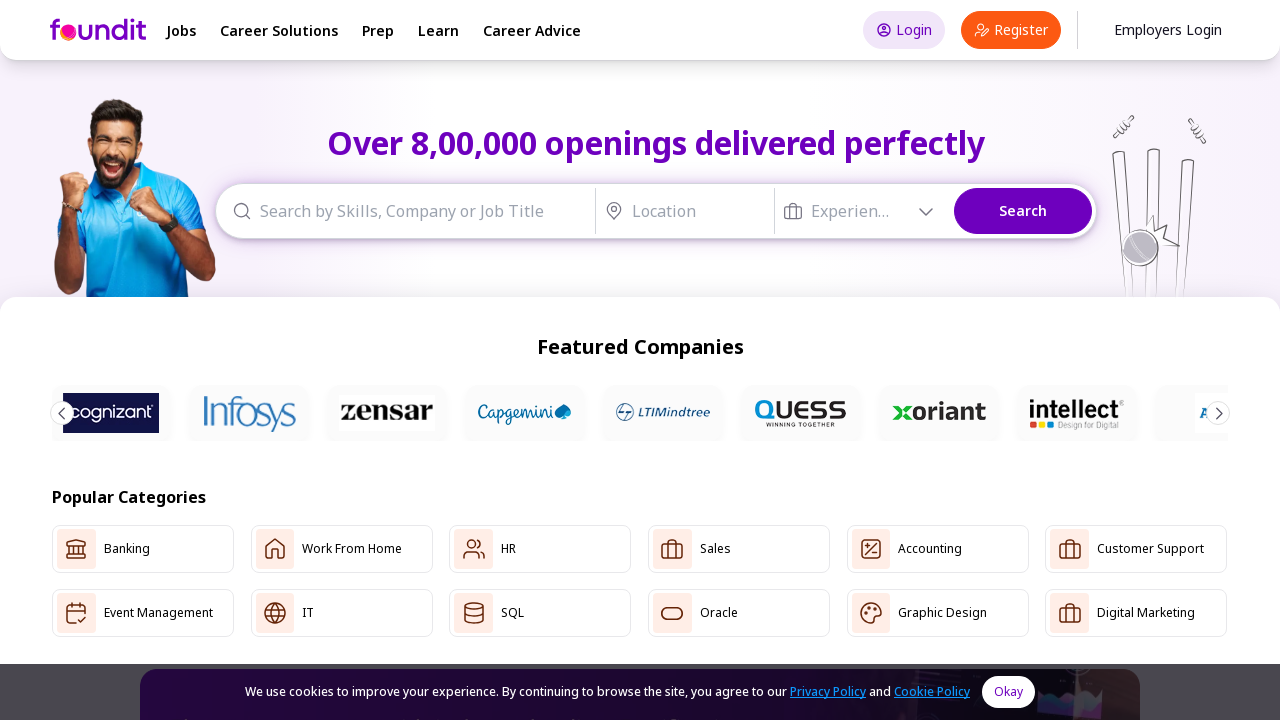

Navigated to Foundit job search website homepage
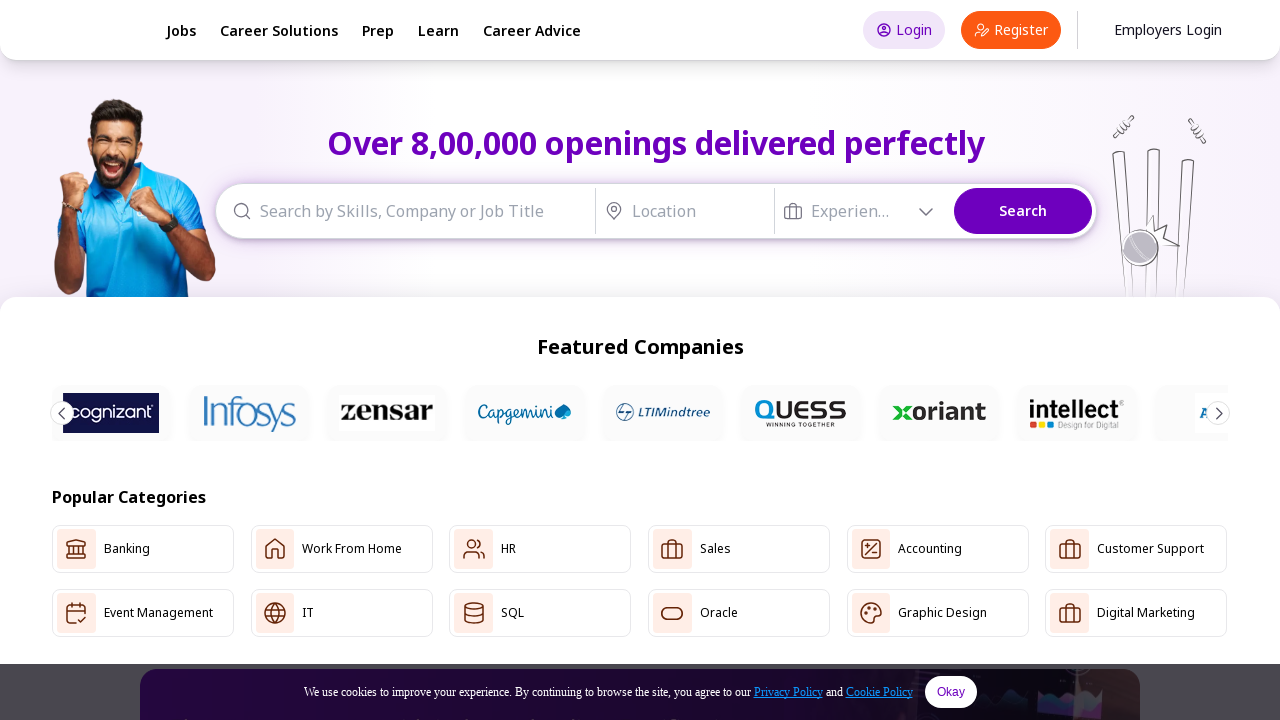

Waited for page to fully load (networkidle state reached)
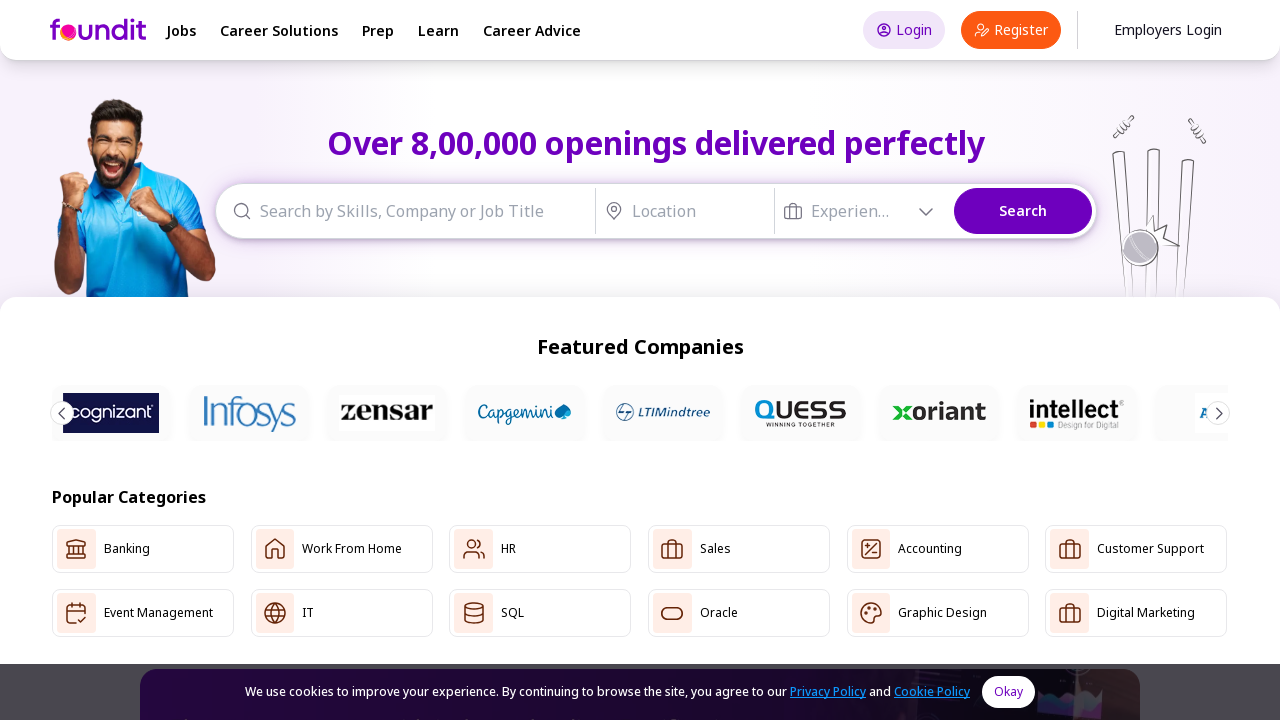

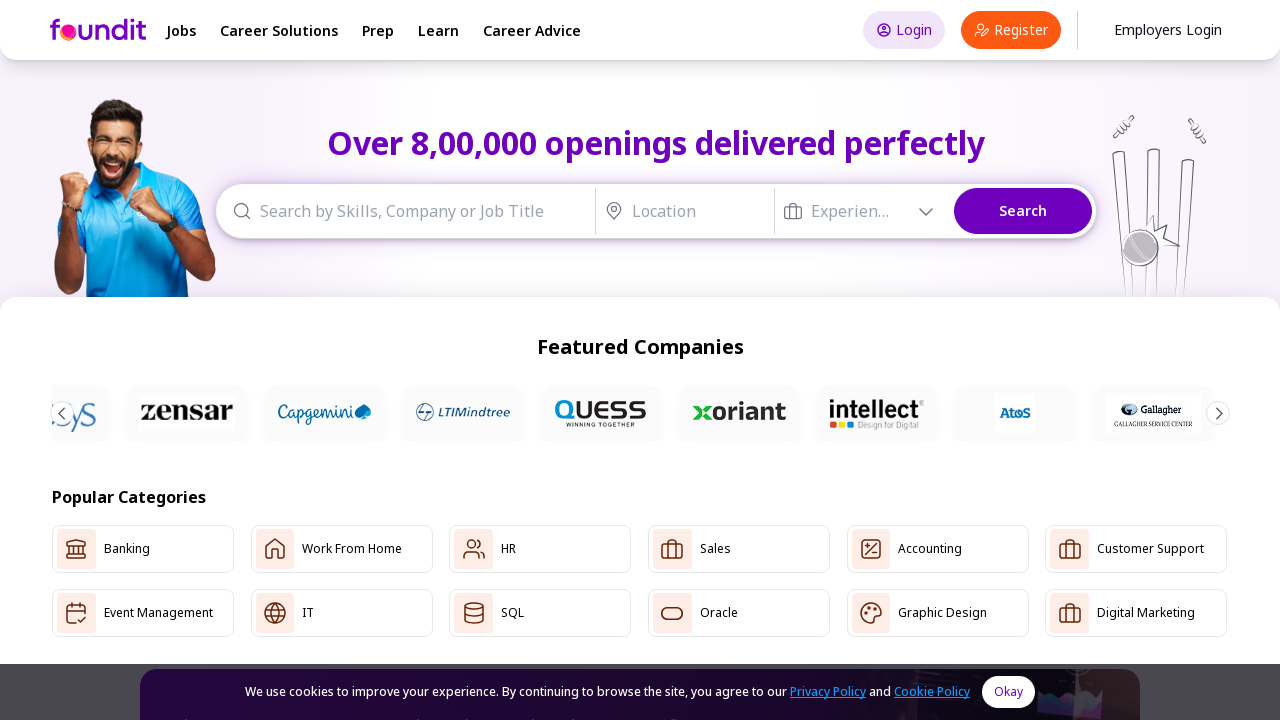